Tests JavaScript Confirm dialog handling by clicking a button that triggers a JS confirm and dismissing it

Starting URL: https://the-internet.herokuapp.com/javascript_alerts

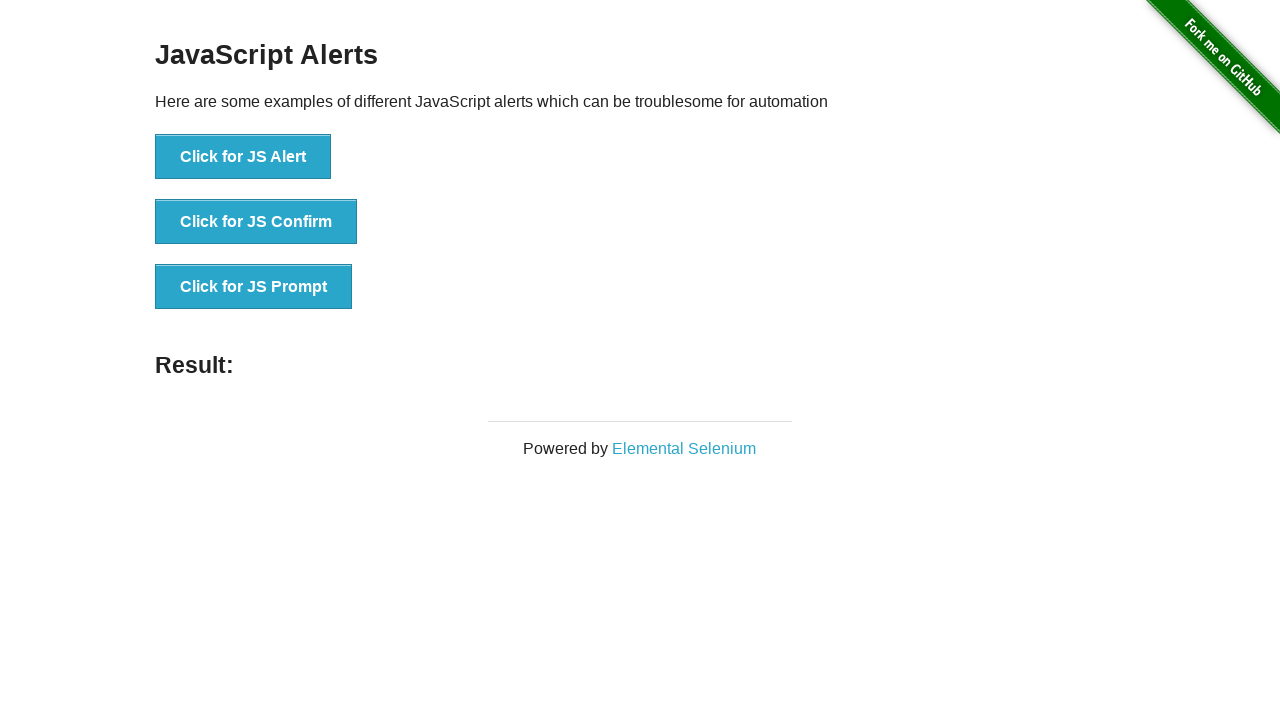

Set up dialog handler to dismiss JS confirm
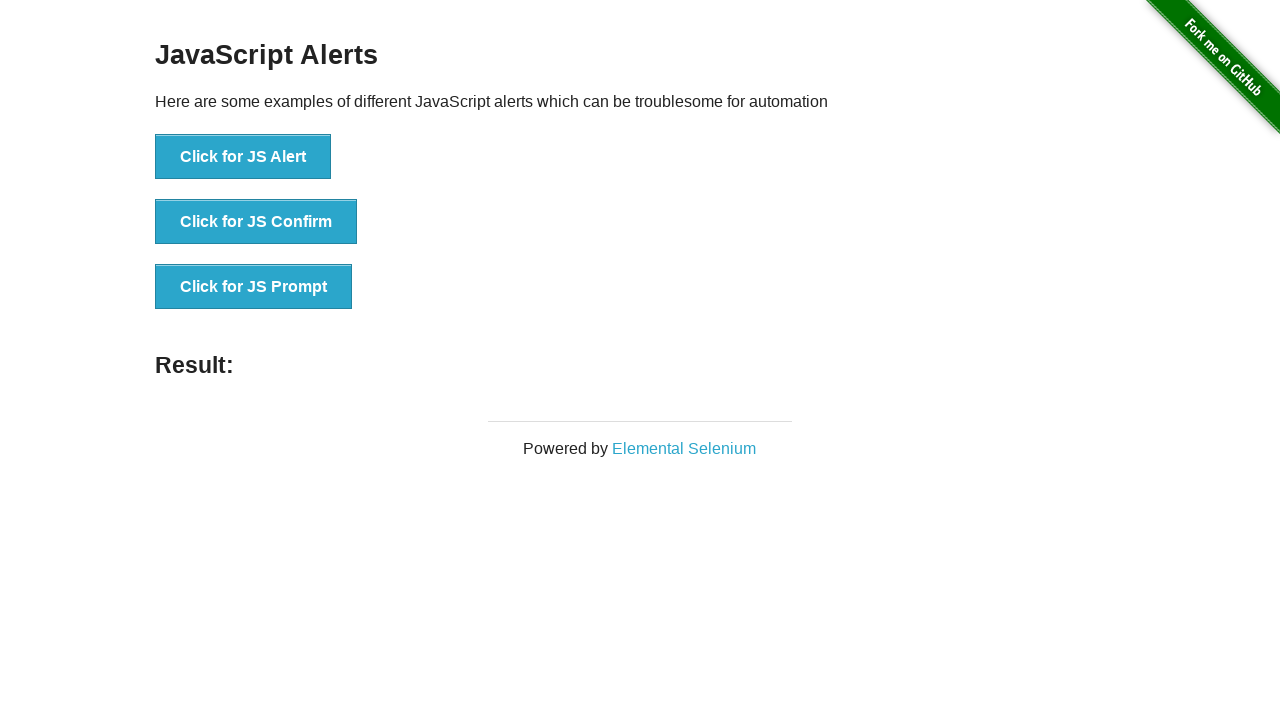

Clicked button to trigger JS confirm dialog at (256, 222) on xpath=//button[@onclick='jsConfirm()']
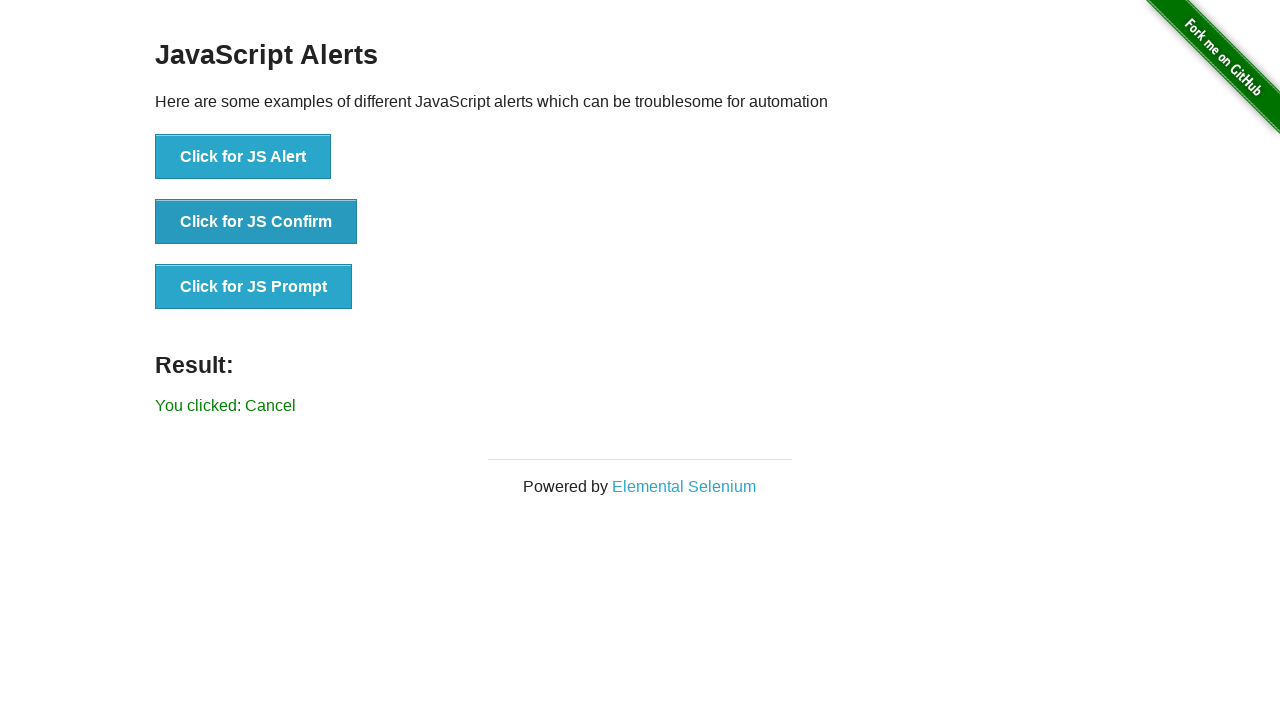

Waited for result element to appear after dismissing confirm dialog
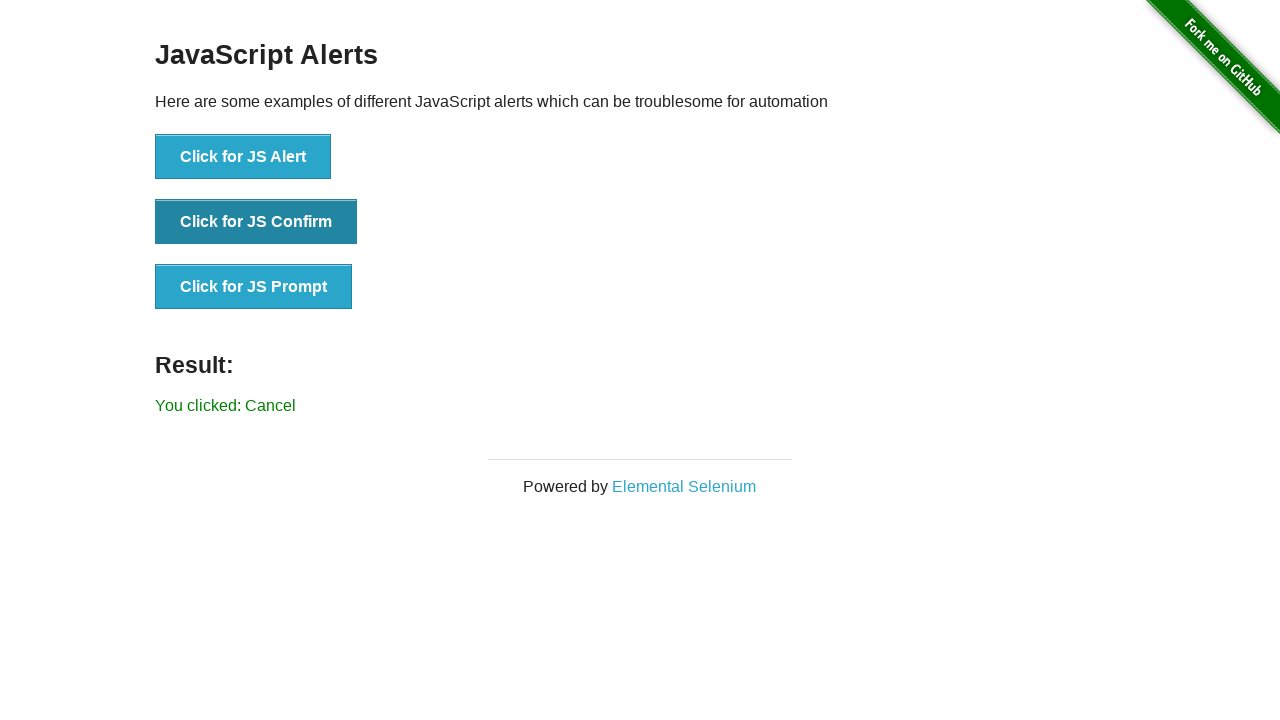

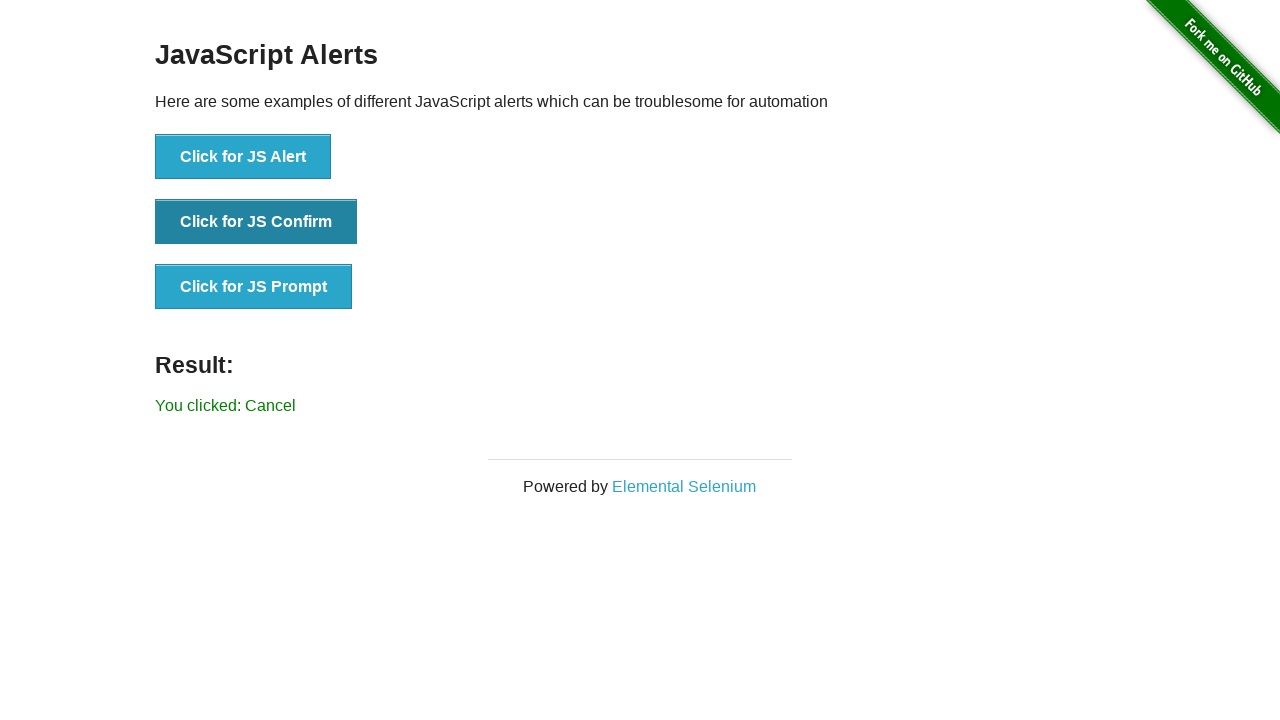